Tests that new todo items are appended to the bottom of the list by creating 3 items and verifying the count.

Starting URL: https://demo.playwright.dev/todomvc

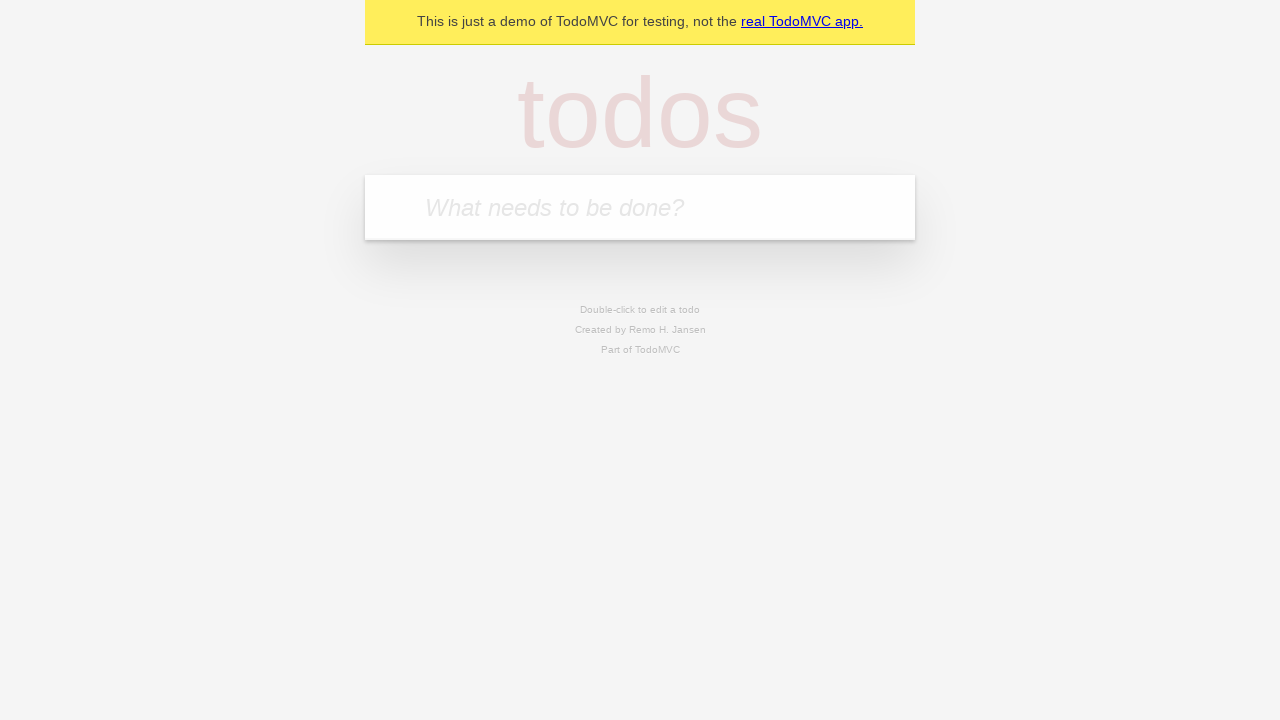

Located the 'What needs to be done?' input field
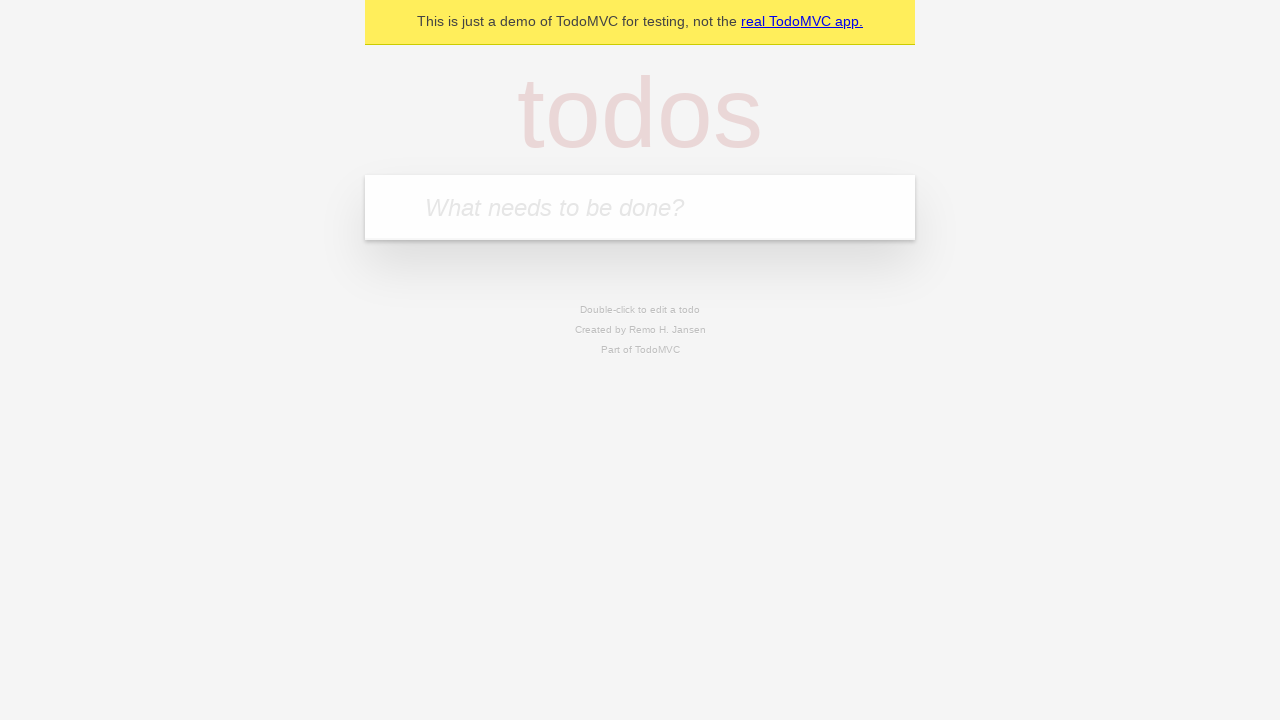

Filled input with 'buy some cheese' on internal:attr=[placeholder="What needs to be done?"i]
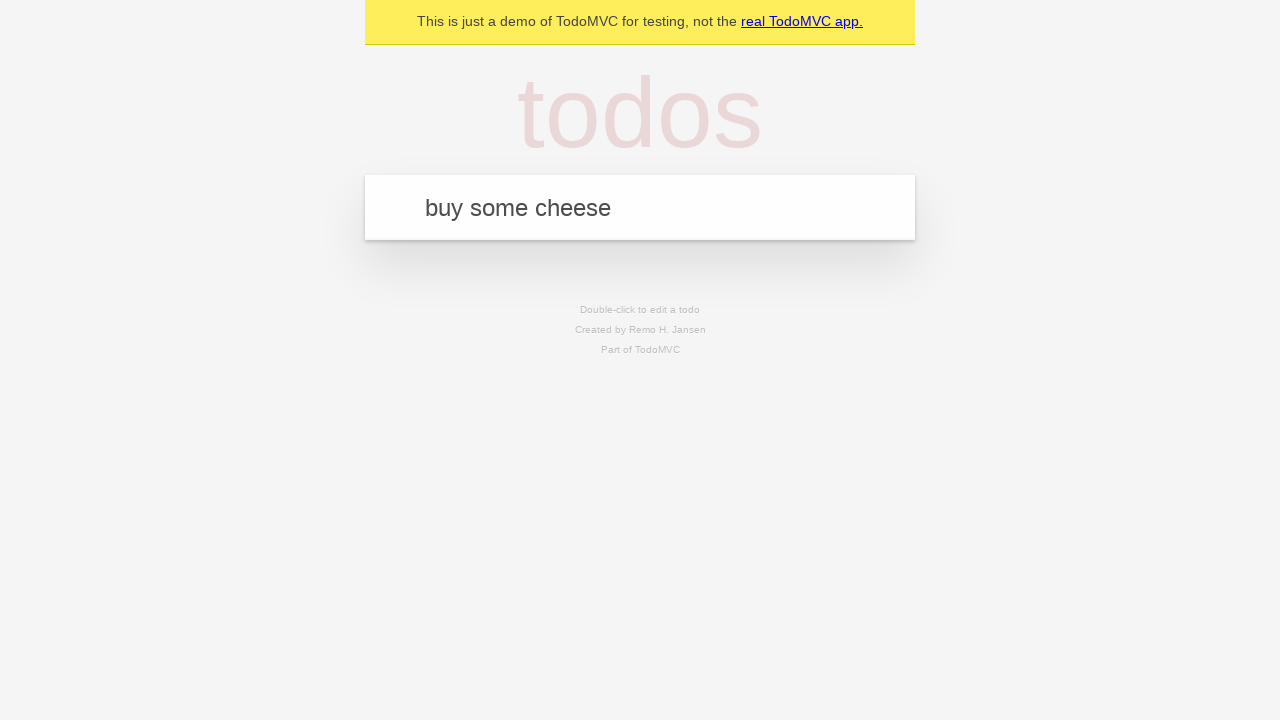

Pressed Enter to create first todo item on internal:attr=[placeholder="What needs to be done?"i]
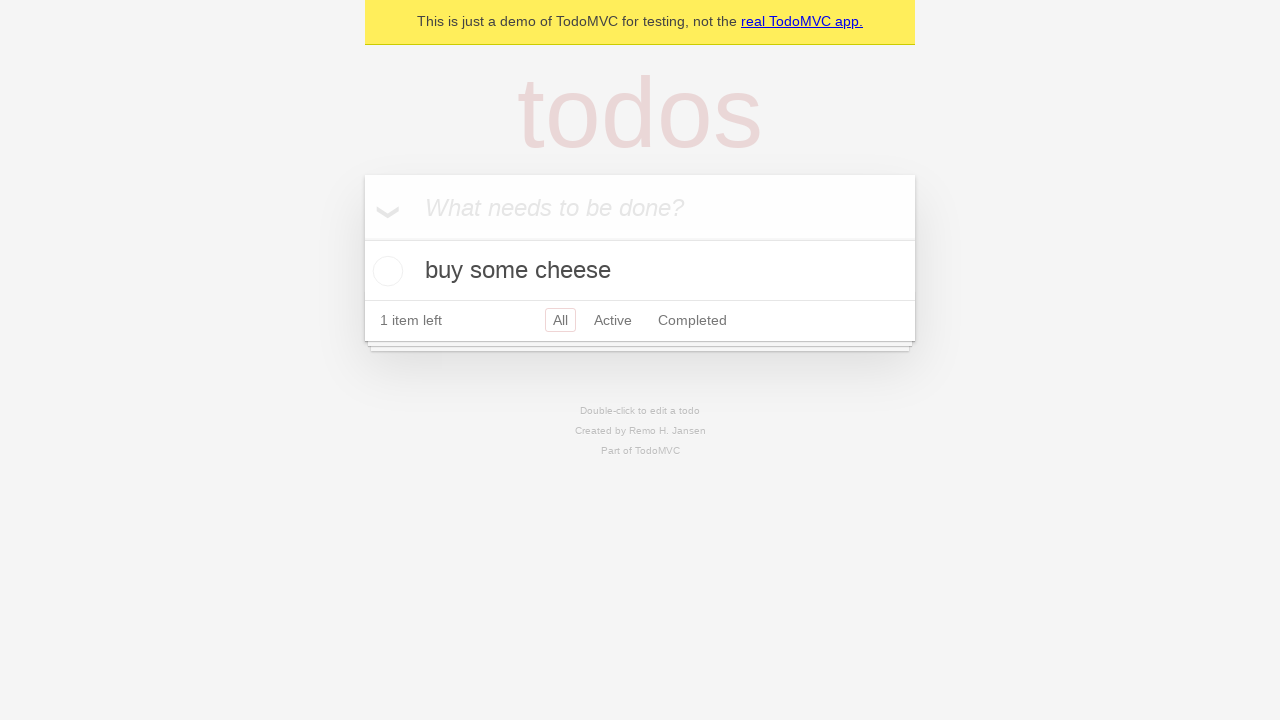

Filled input with 'feed the cat' on internal:attr=[placeholder="What needs to be done?"i]
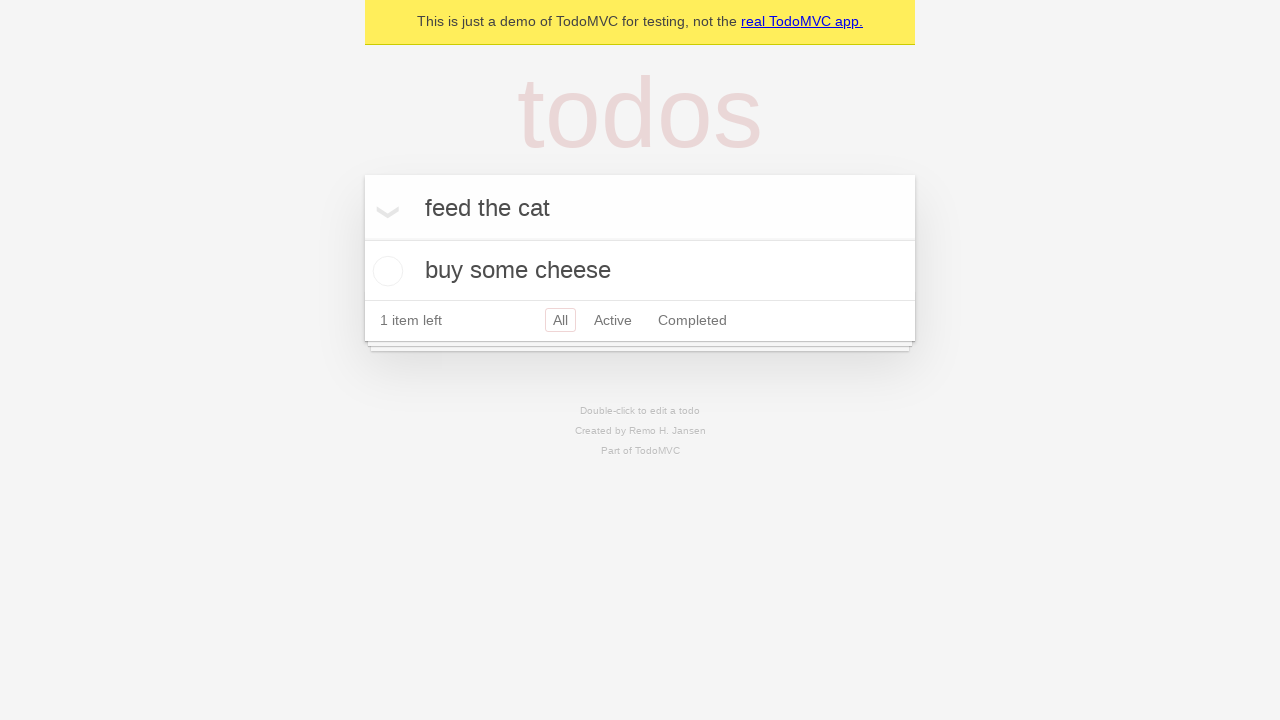

Pressed Enter to create second todo item on internal:attr=[placeholder="What needs to be done?"i]
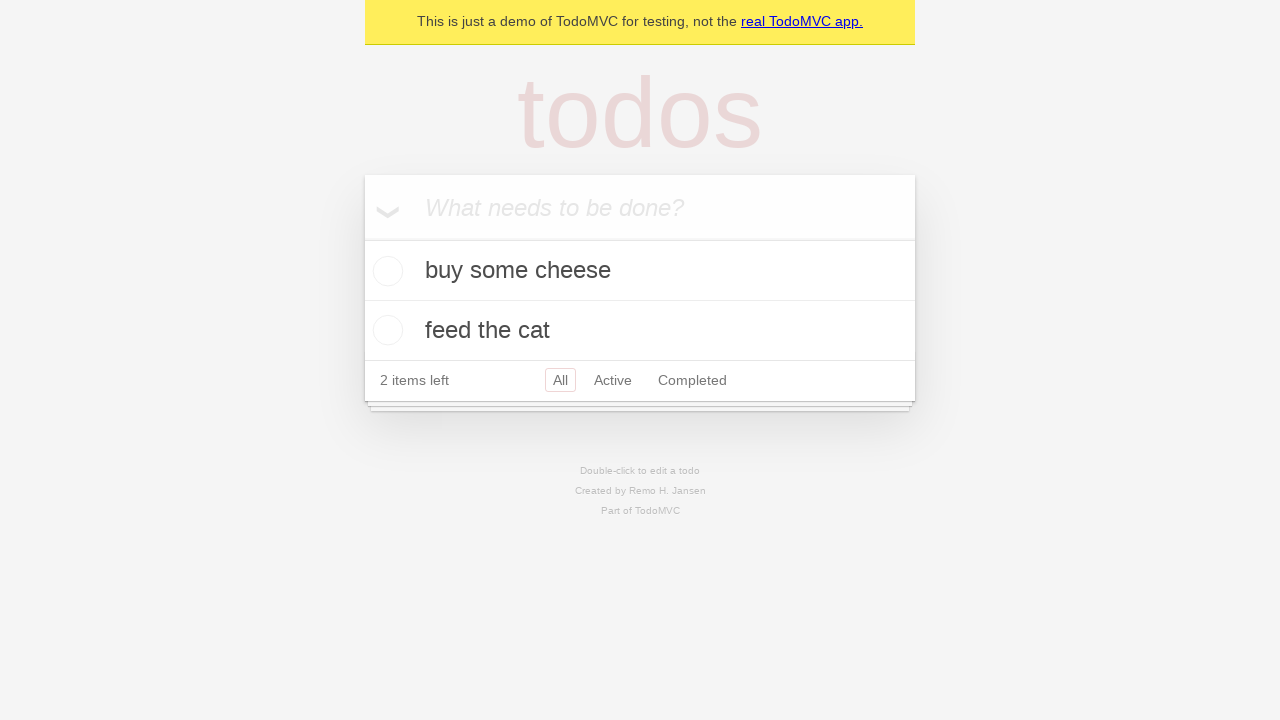

Filled input with 'book a doctors appointment' on internal:attr=[placeholder="What needs to be done?"i]
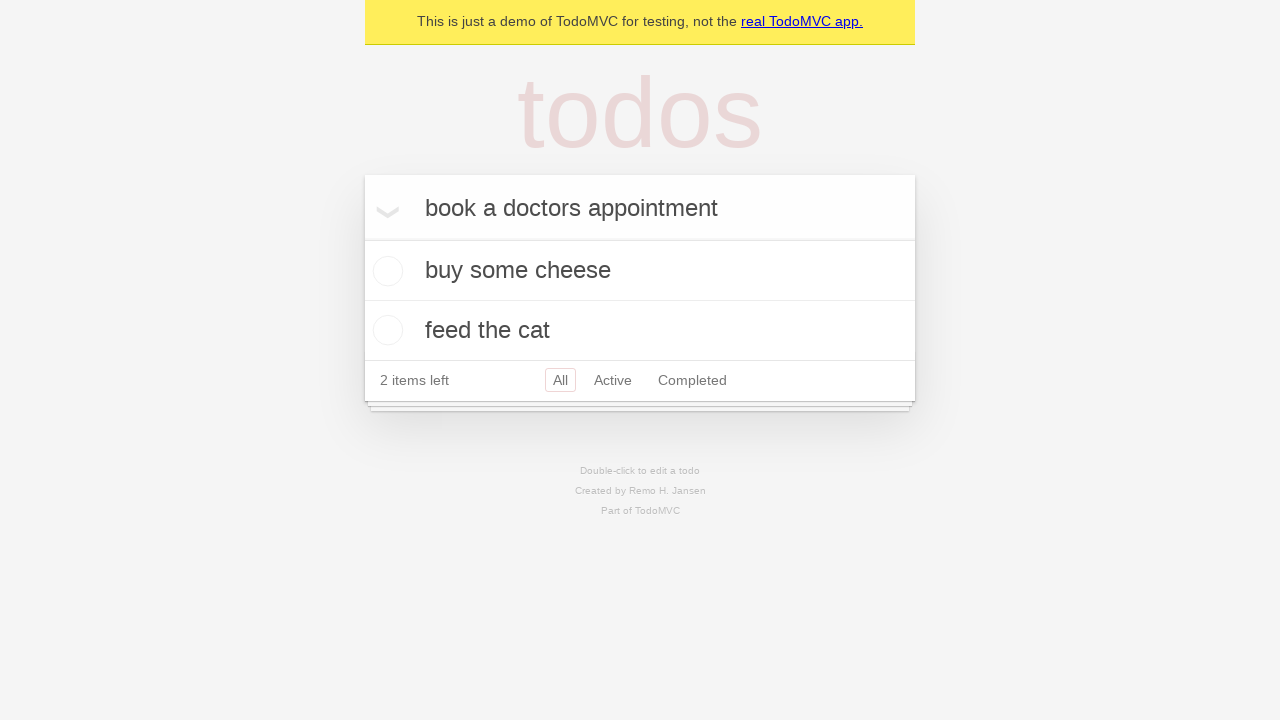

Pressed Enter to create third todo item on internal:attr=[placeholder="What needs to be done?"i]
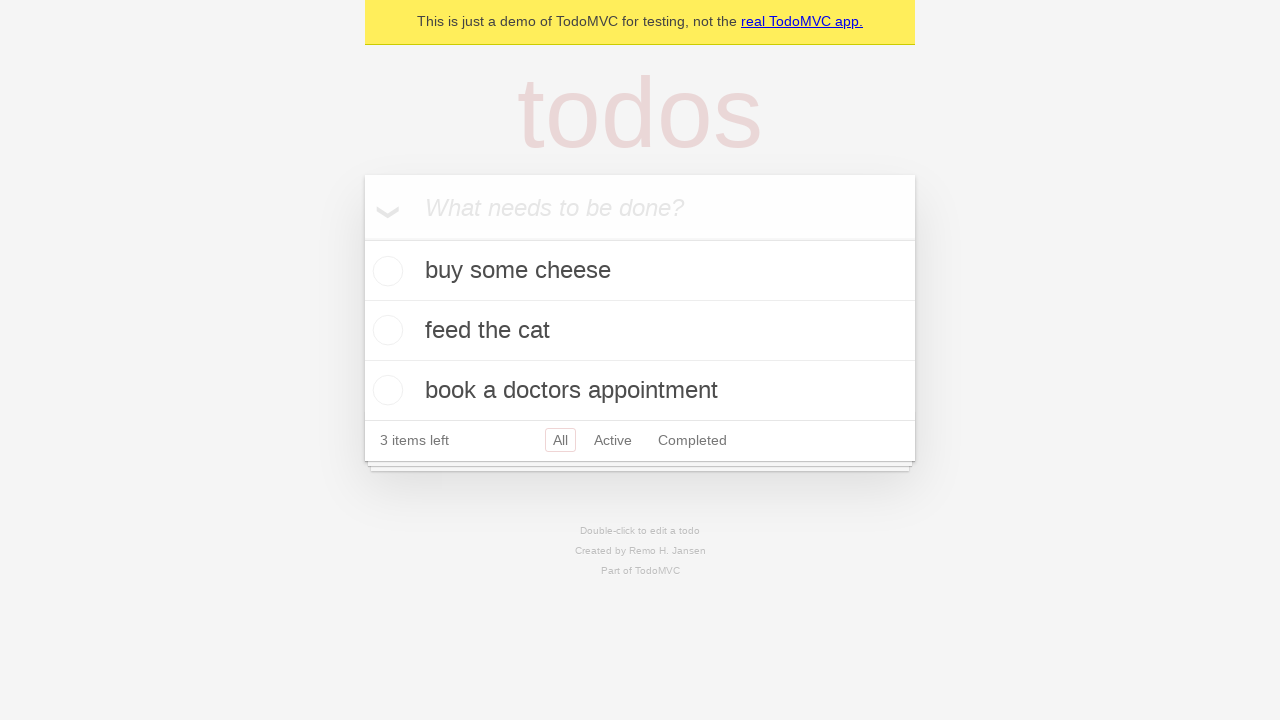

Todo count element loaded, confirming all 3 items were appended to the list
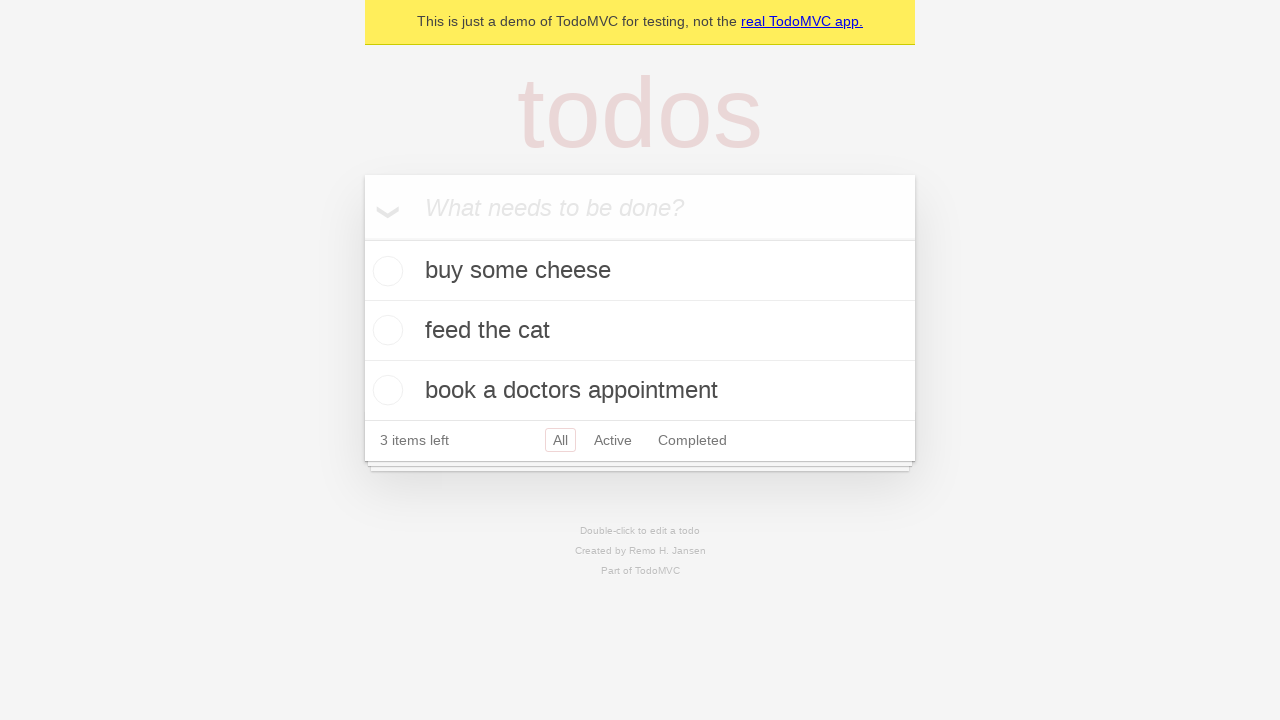

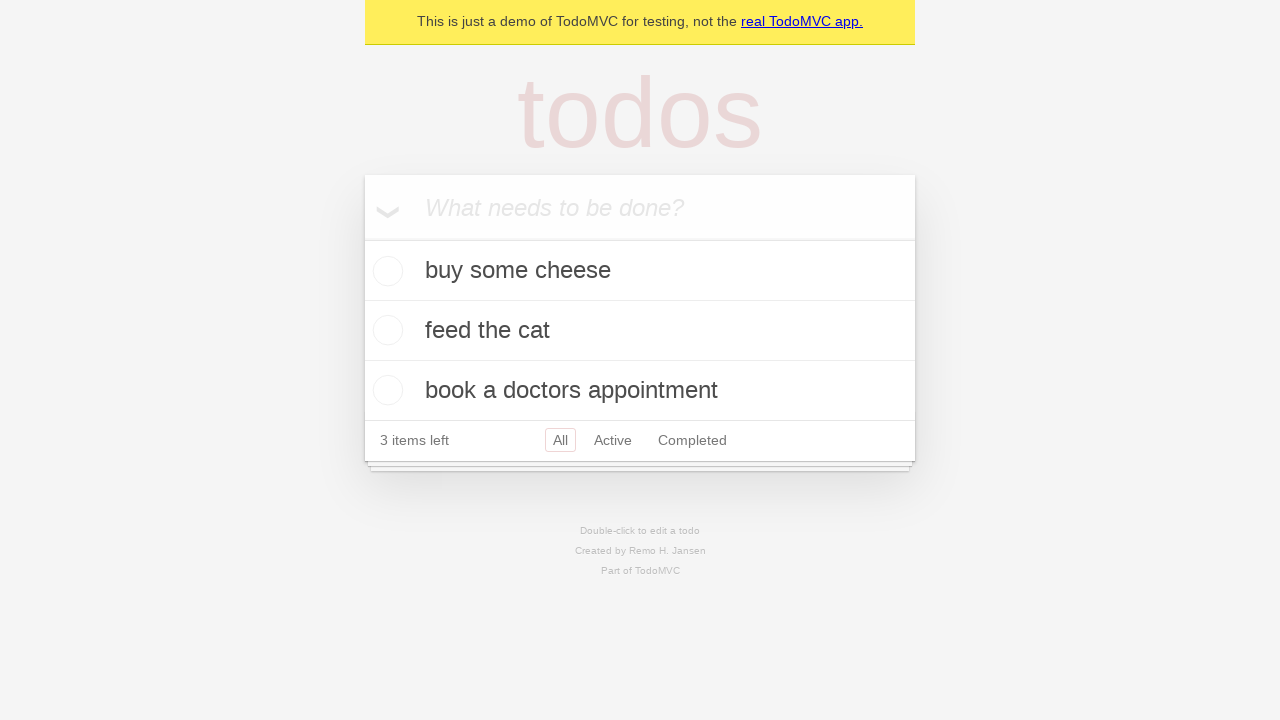